Tests navigation to the leadership page by hovering over the About menu and clicking Leadership link, then verifies Carlos Kidman is displayed on the page

Starting URL: https://qap.dev

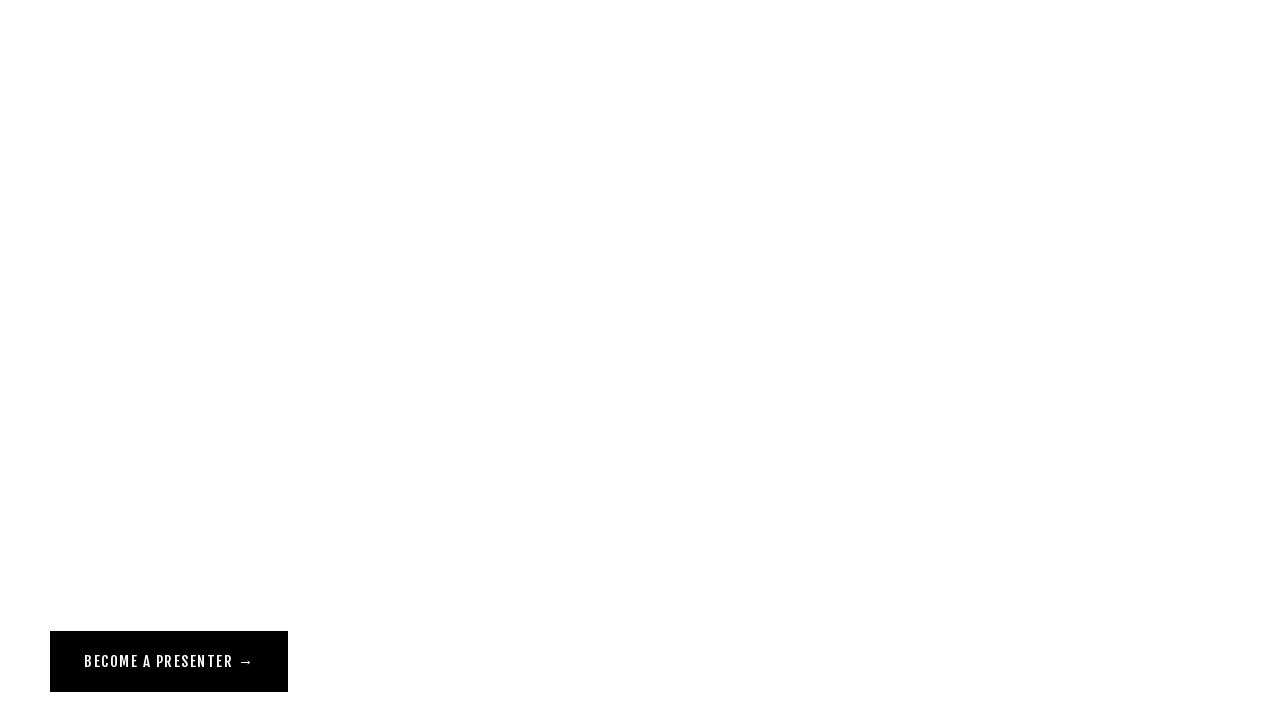

Hovered over About menu to reveal dropdown at (71, 56) on a[href='/about']
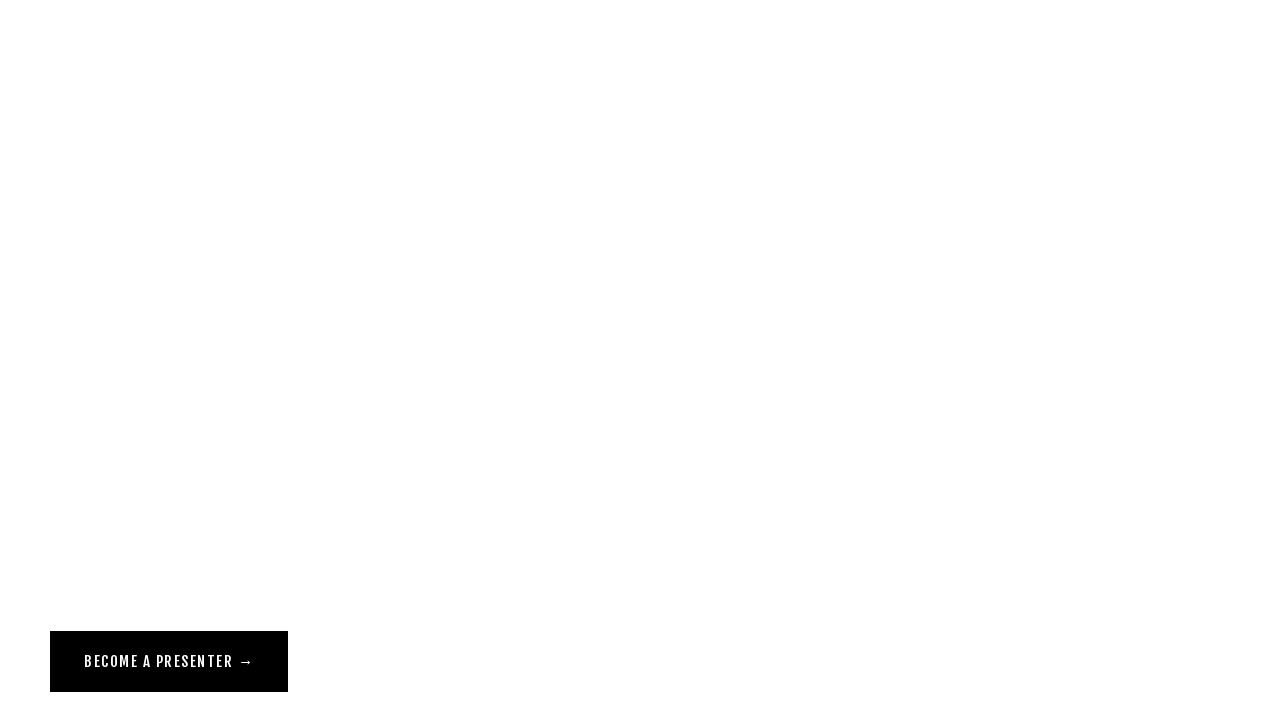

Clicked Leadership link in dropdown menu at (92, 124) on a[href='/leadership'][class^='Header-nav']
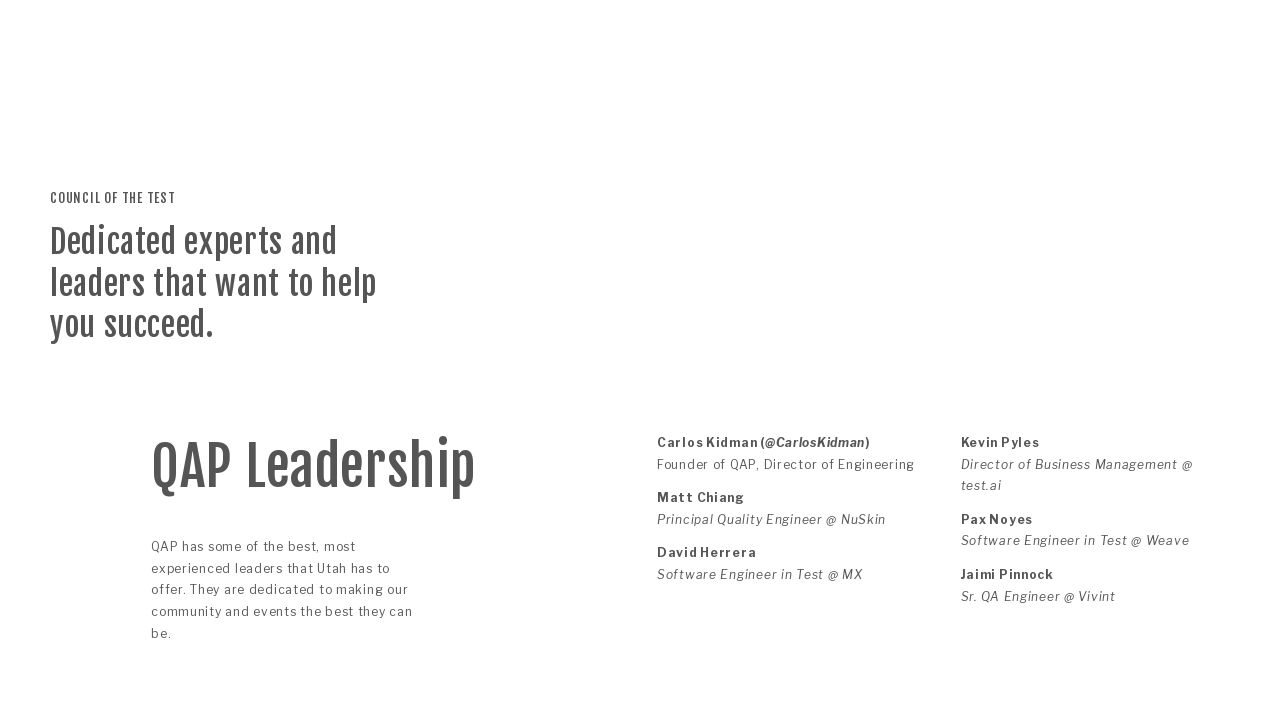

Verified Carlos Kidman is displayed on leadership page
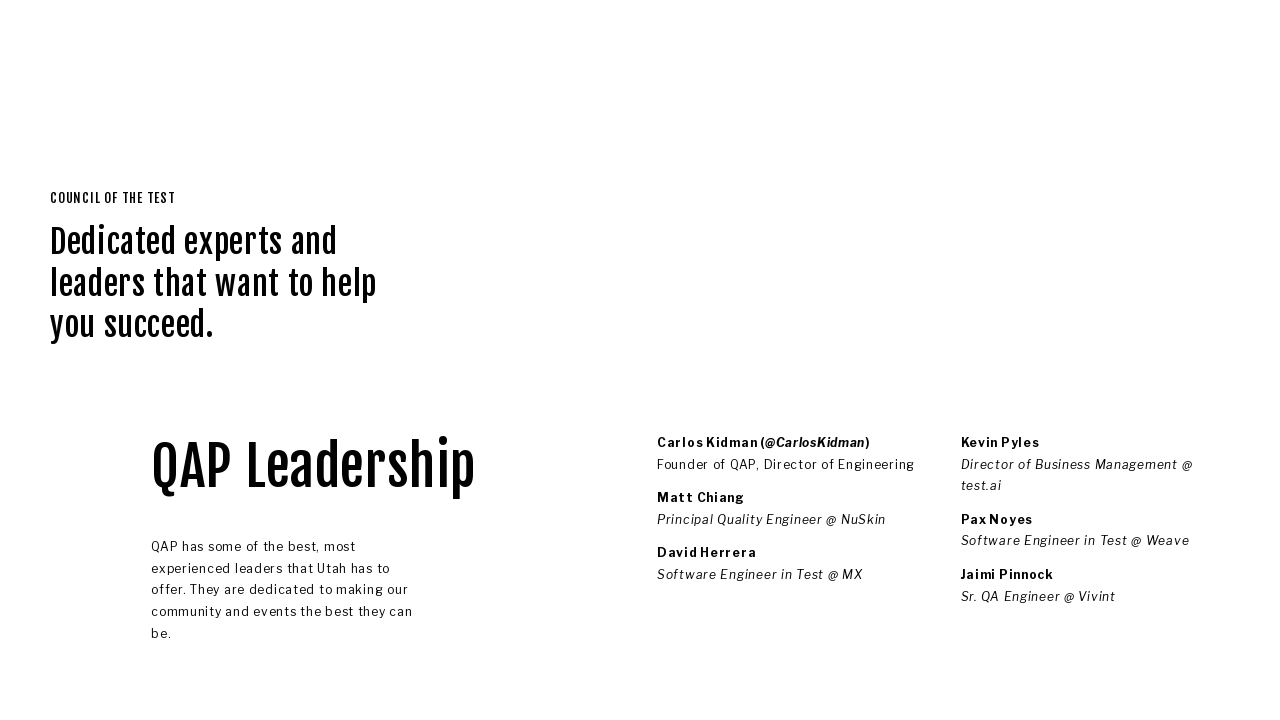

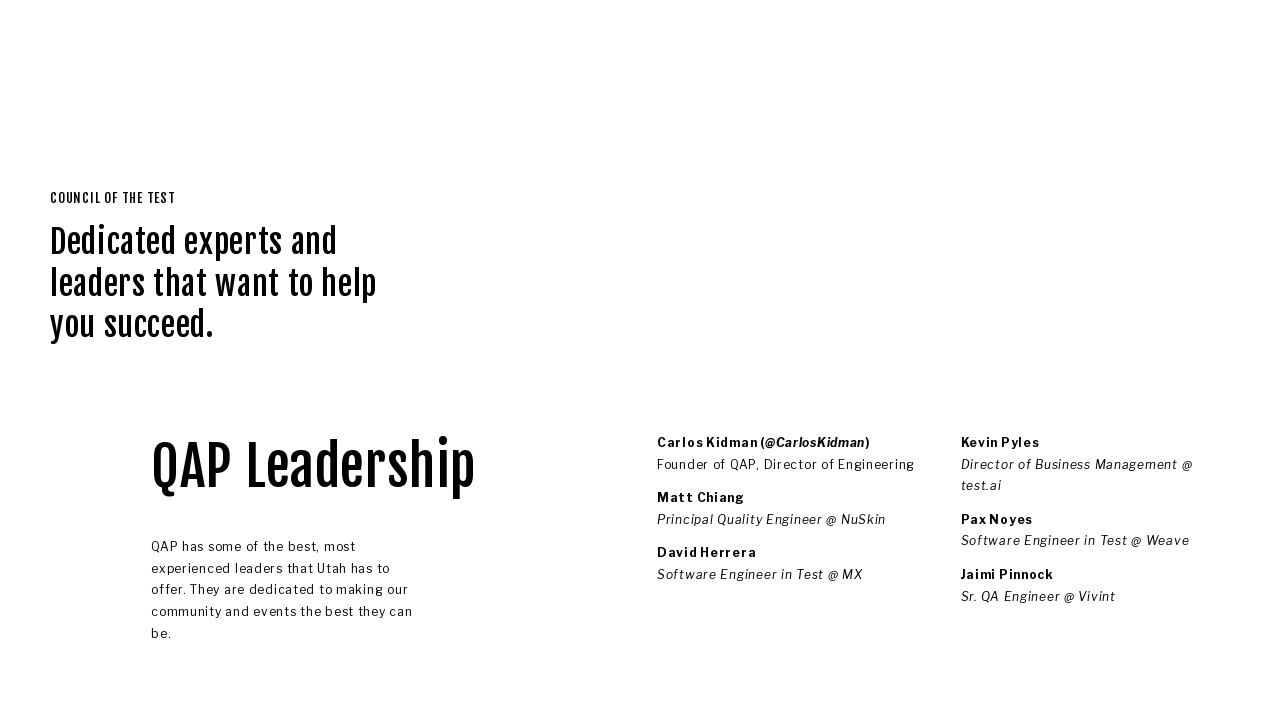